Navigates to JPL Space image page and clicks the full image button to view the featured image

Starting URL: https://data-class-jpl-space.s3.amazonaws.com/JPL_Space/index.html

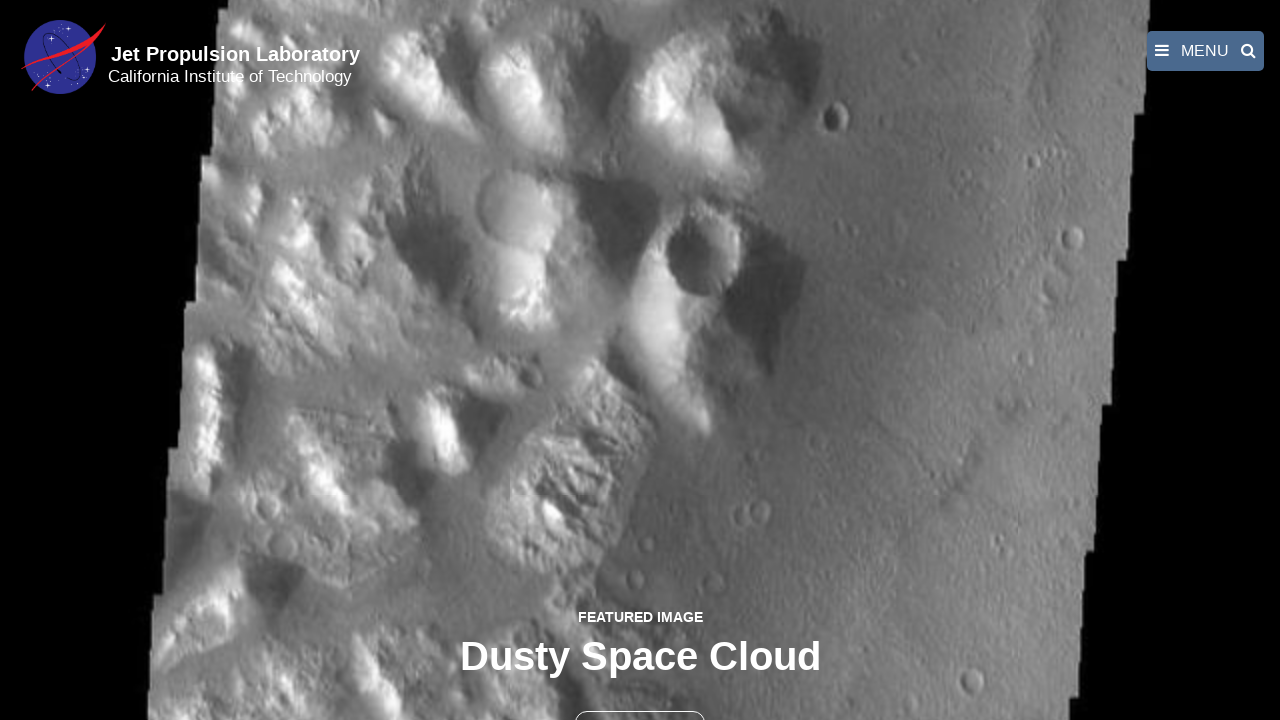

Navigated to JPL Space image page
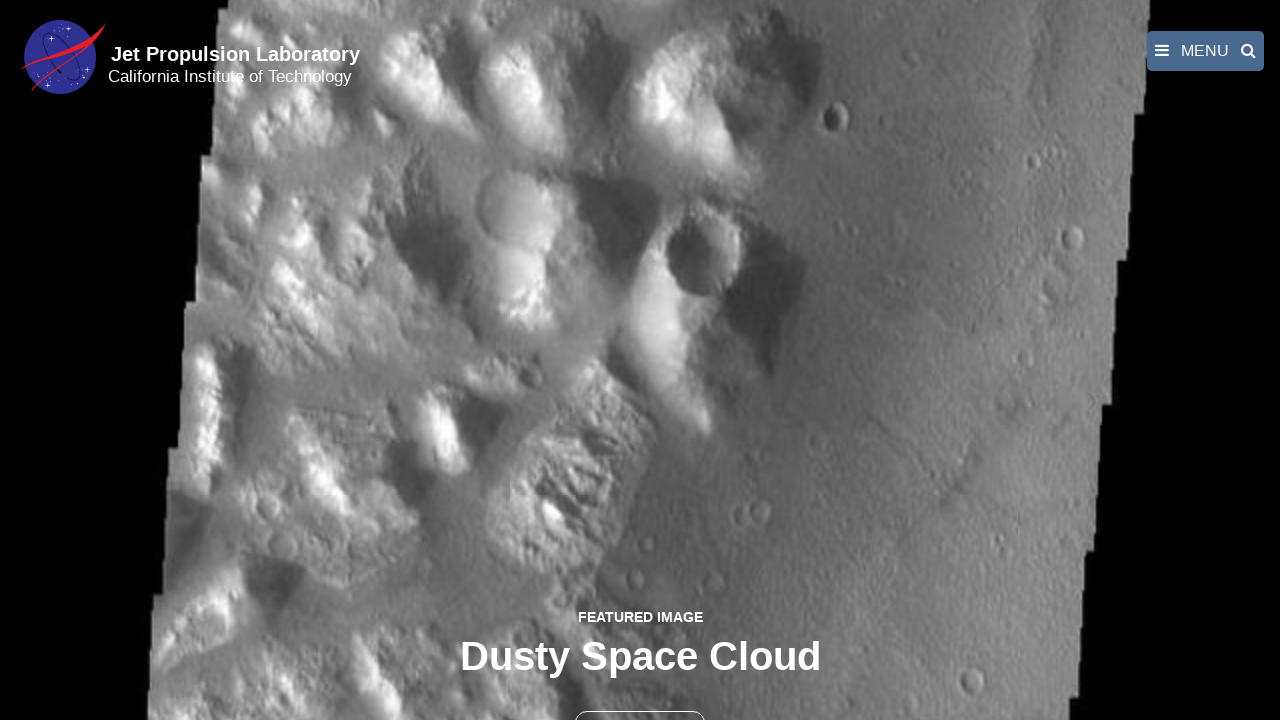

Clicked the full image button to view featured image at (640, 699) on button >> nth=1
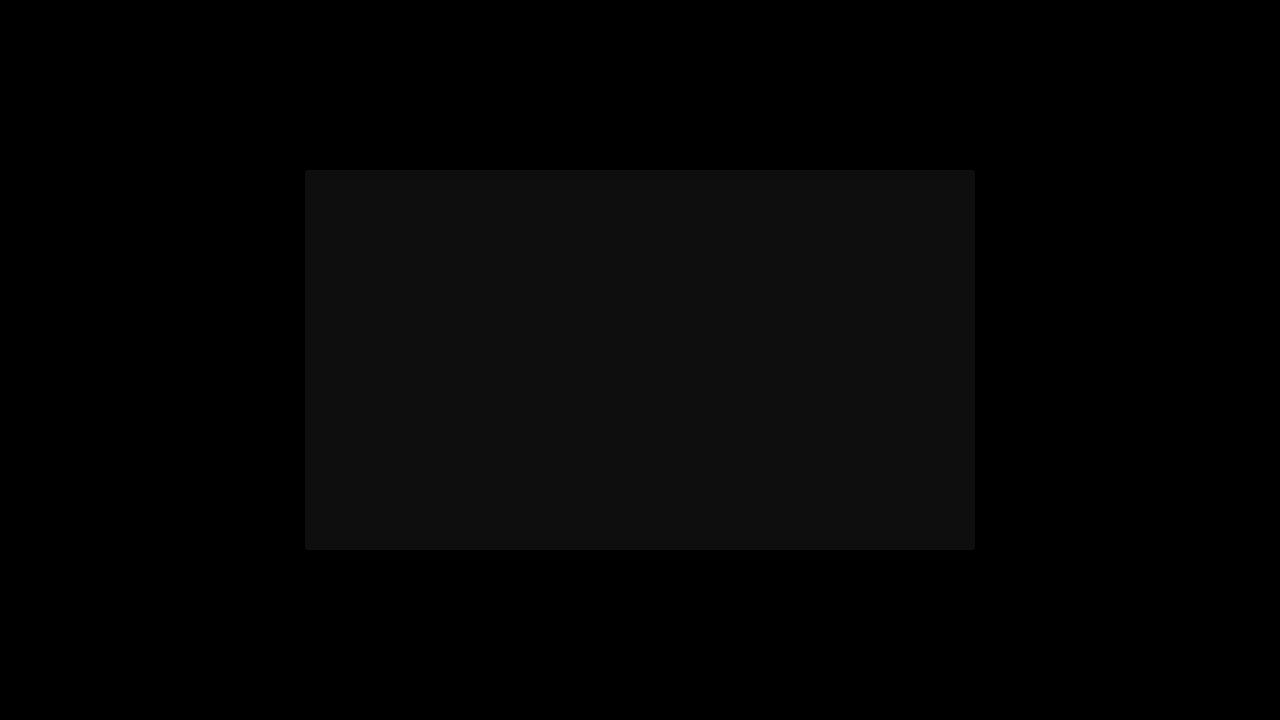

Full-size image displayed successfully
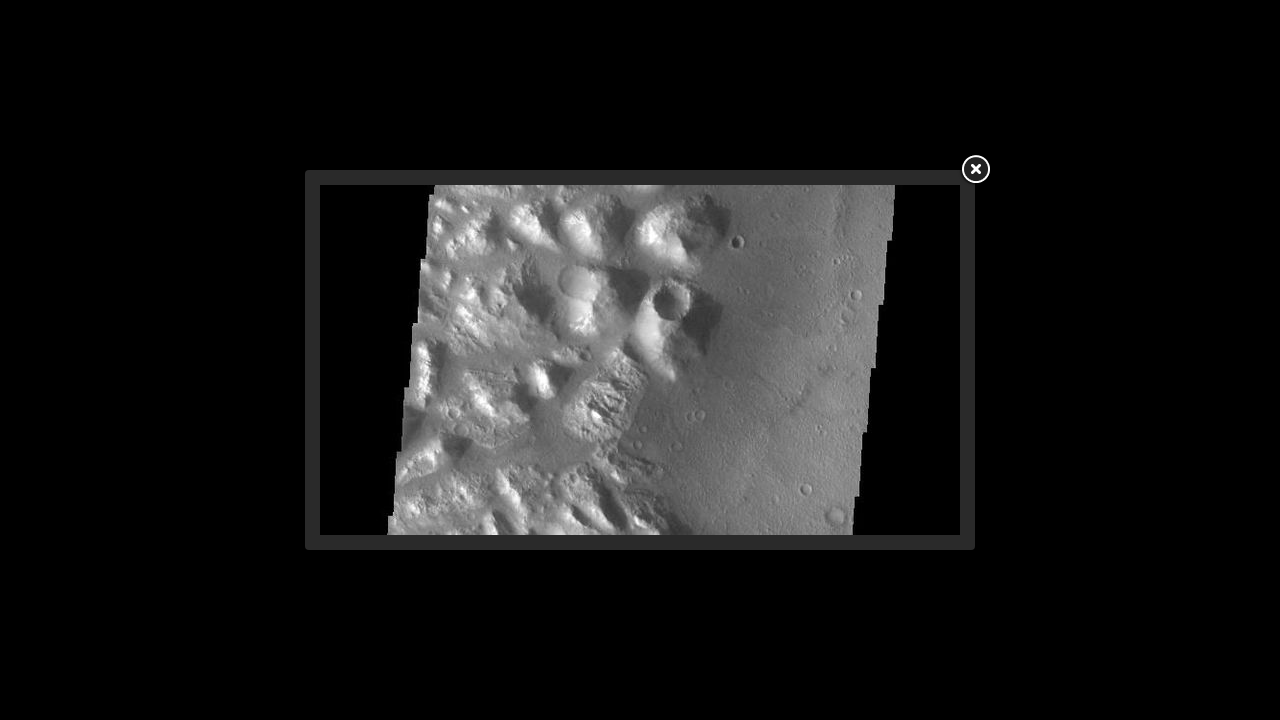

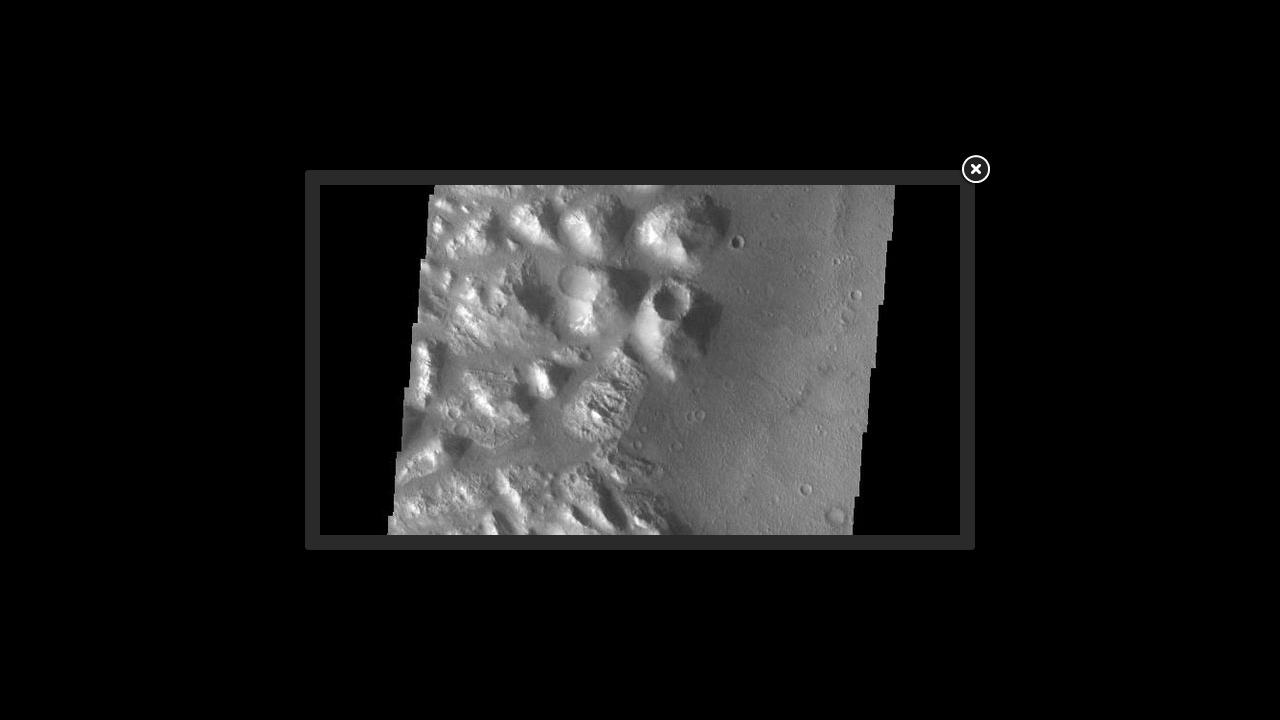